Tests jQuery UI datepicker functionality by entering a date value into the datepicker input field and verifying the interaction.

Starting URL: http://jqueryui.com/resources/demos/datepicker/default.html

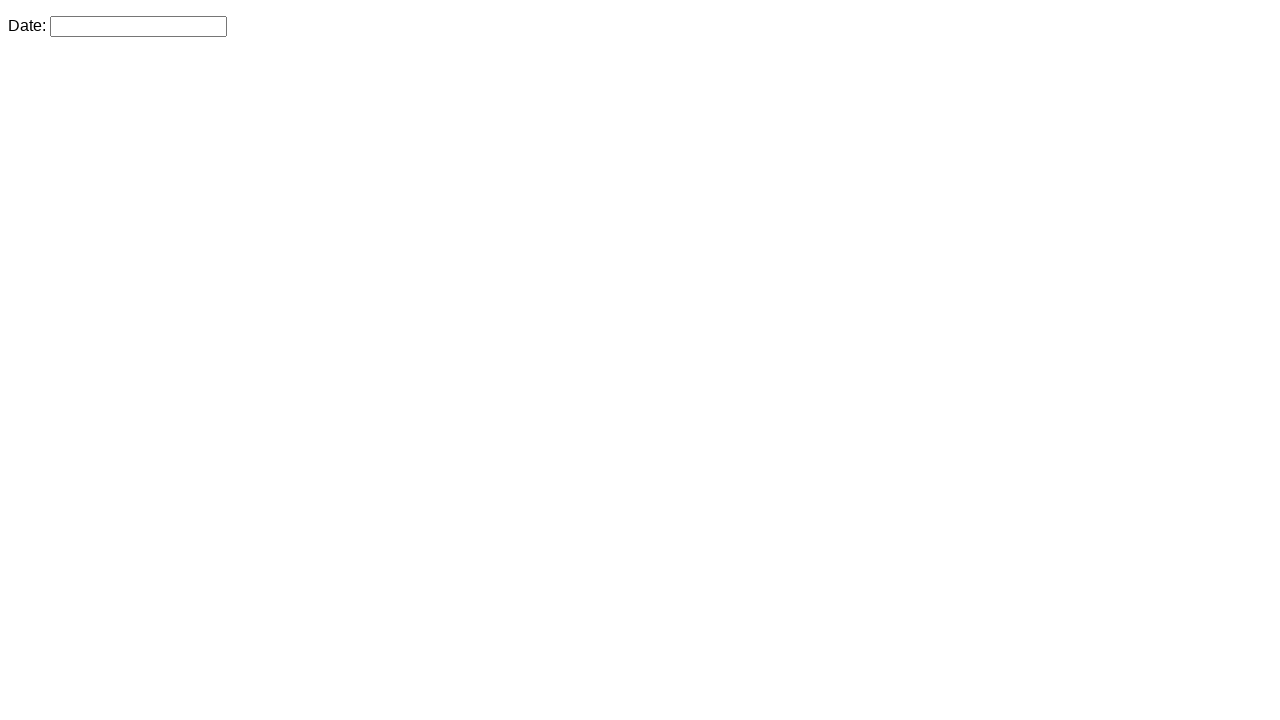

Filled datepicker input field with date value '09/23/2024' on #datepicker
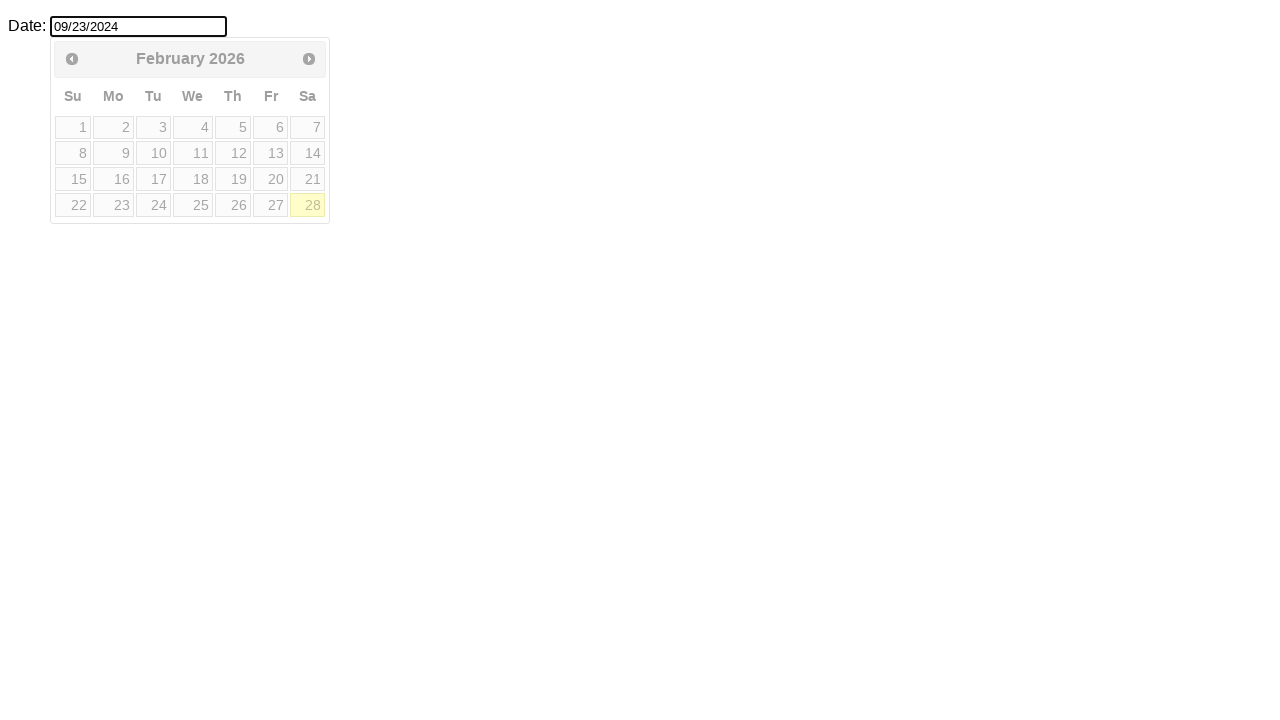

Waited for datepicker to respond to date input
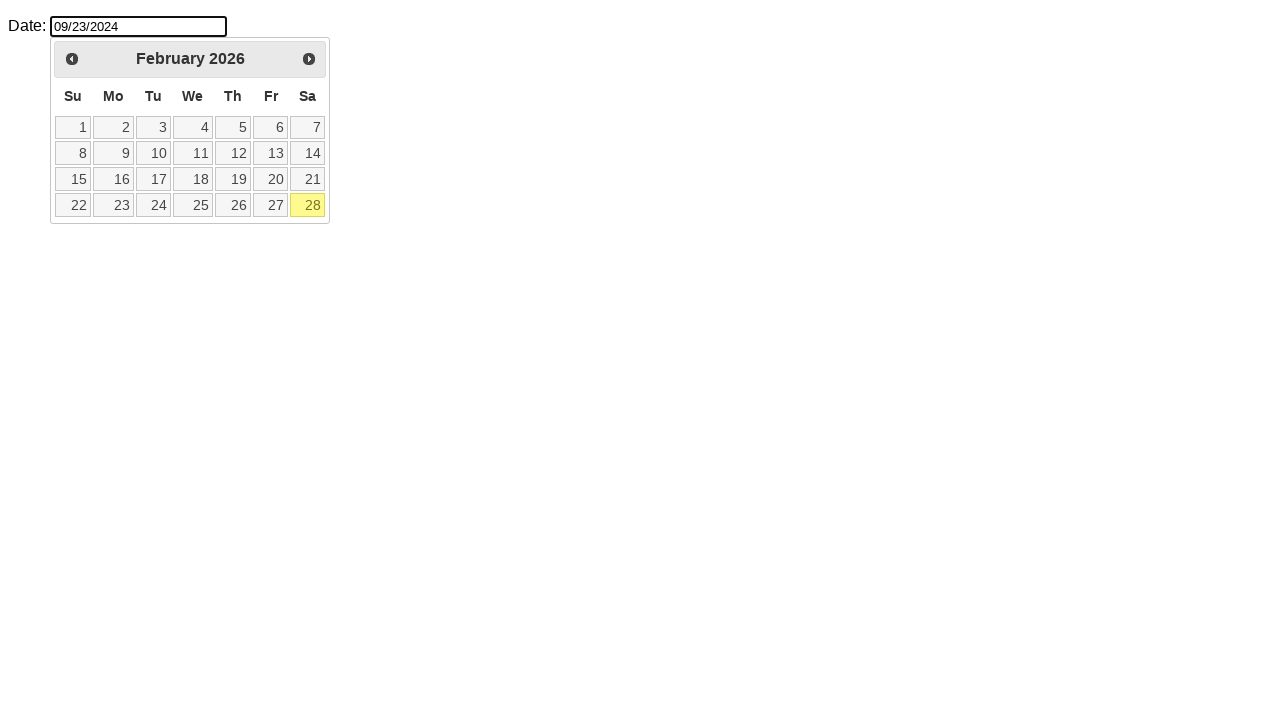

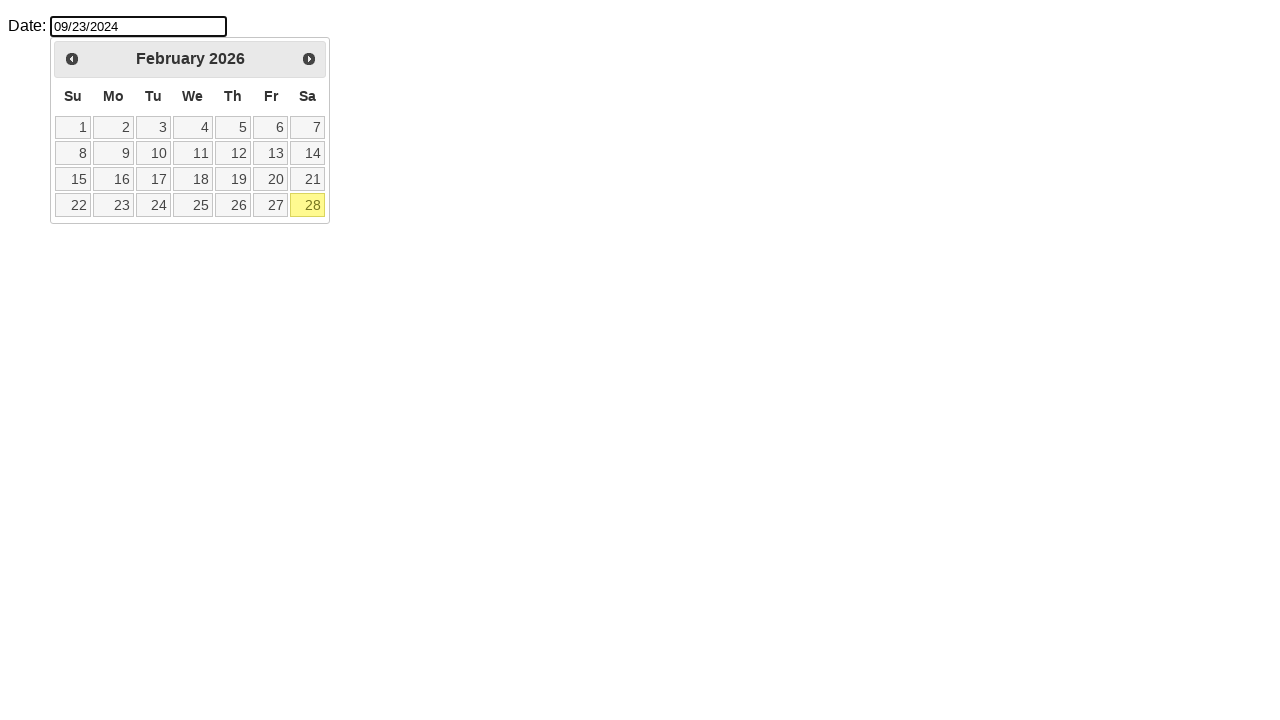